Tests file upload functionality by selecting a file and submitting the upload form, then verifying the success message

Starting URL: https://the-internet.herokuapp.com/upload

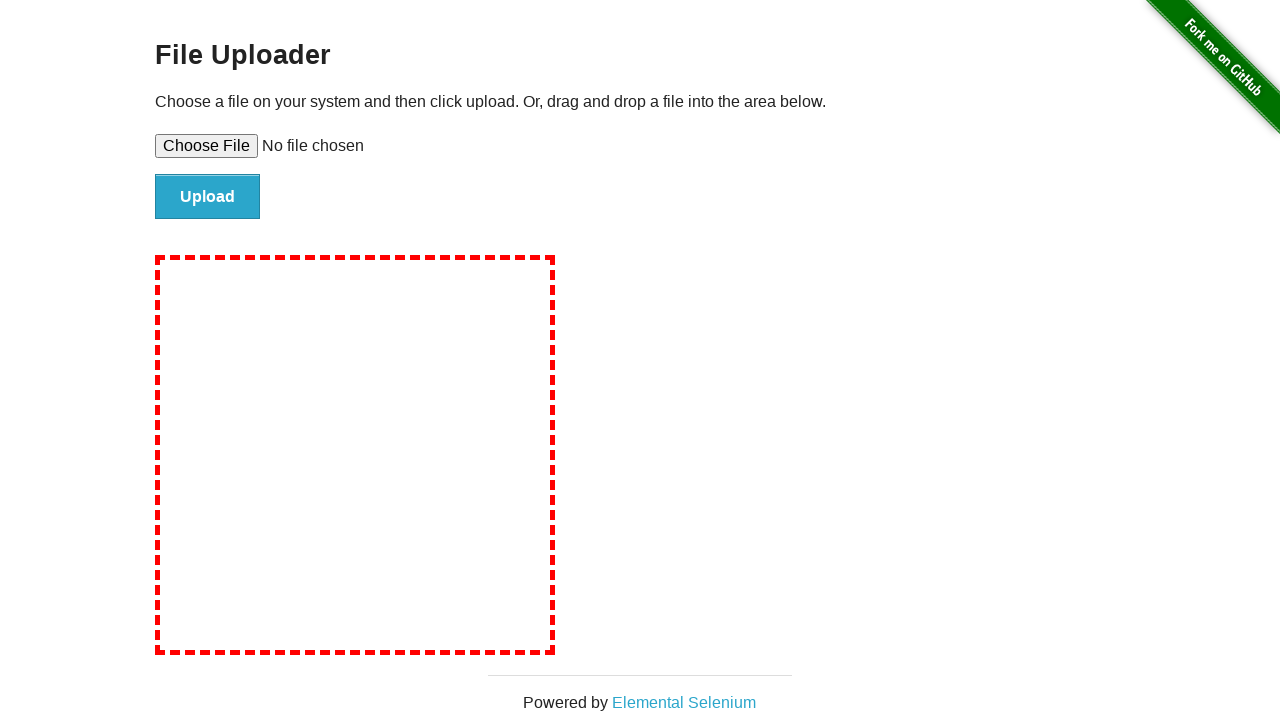

Selected test file for upload
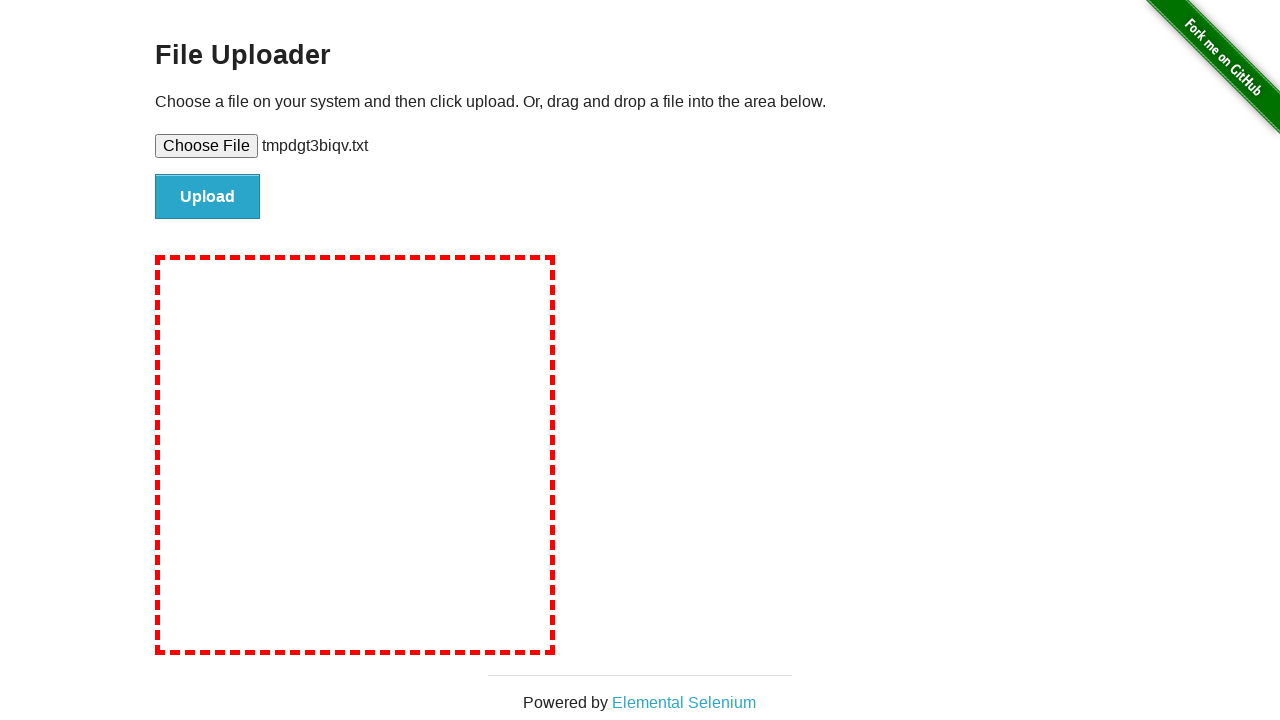

Clicked upload button to submit the file at (208, 197) on #file-submit
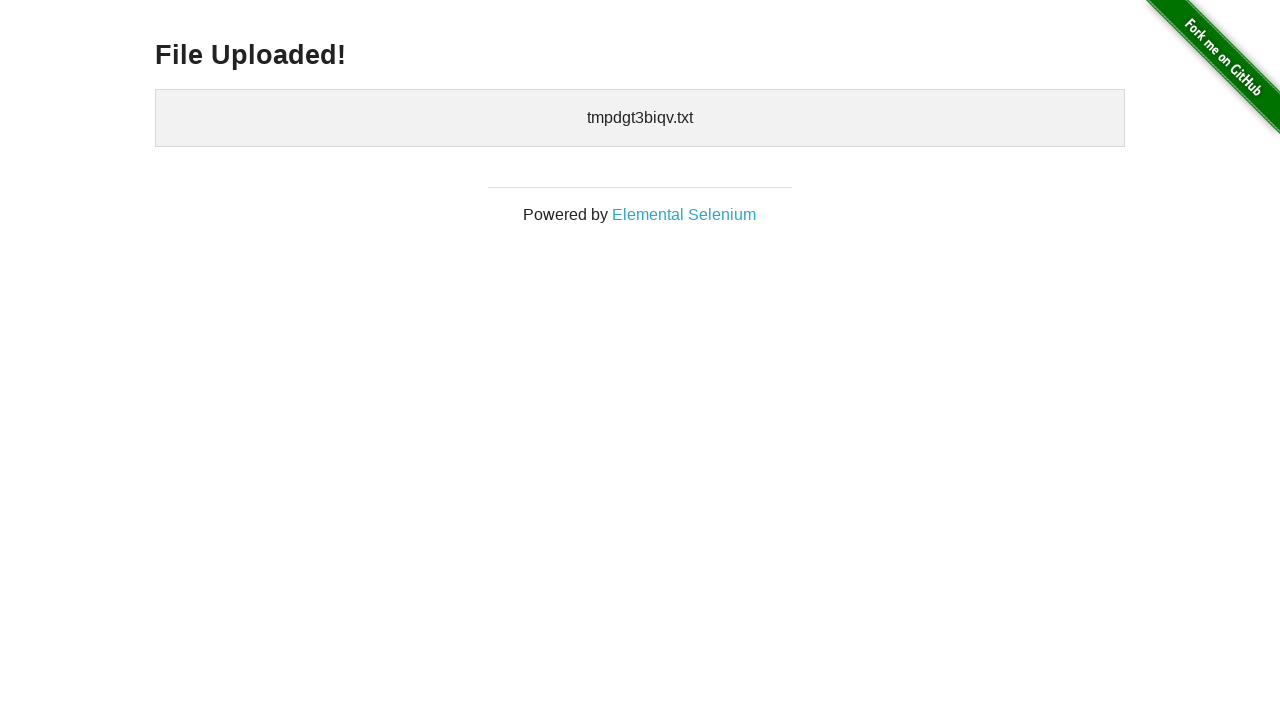

File upload success message appeared
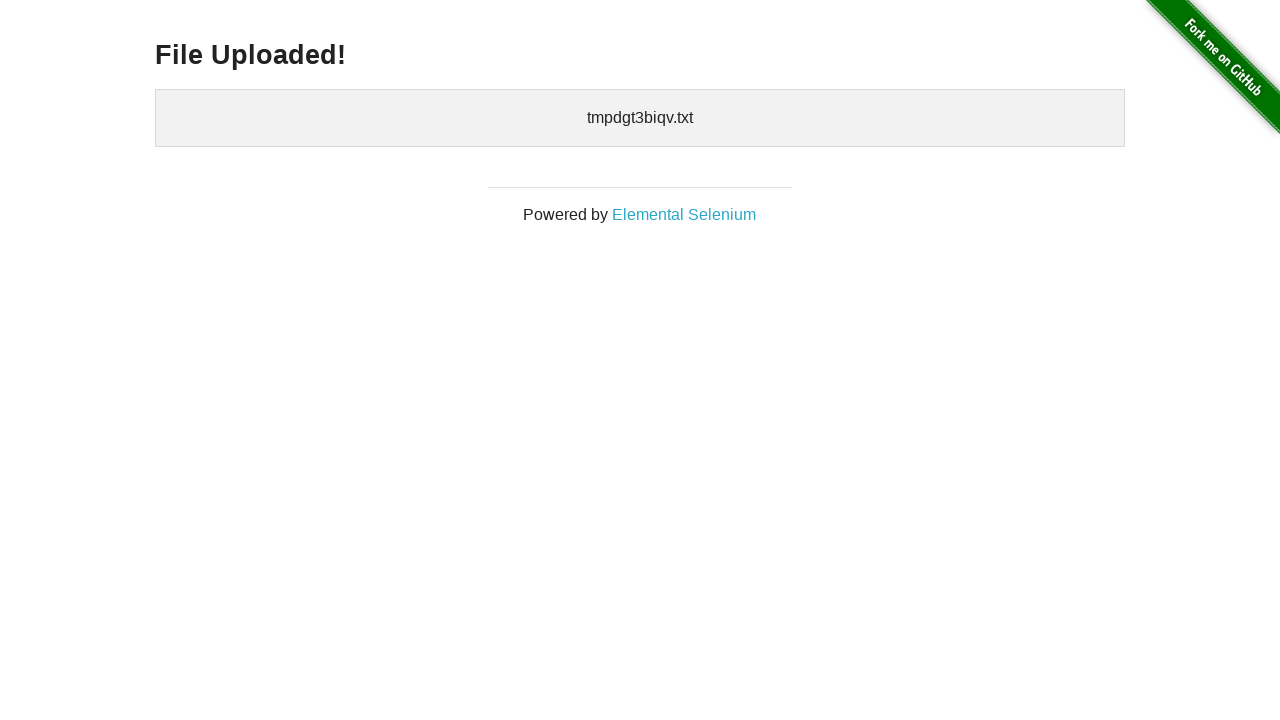

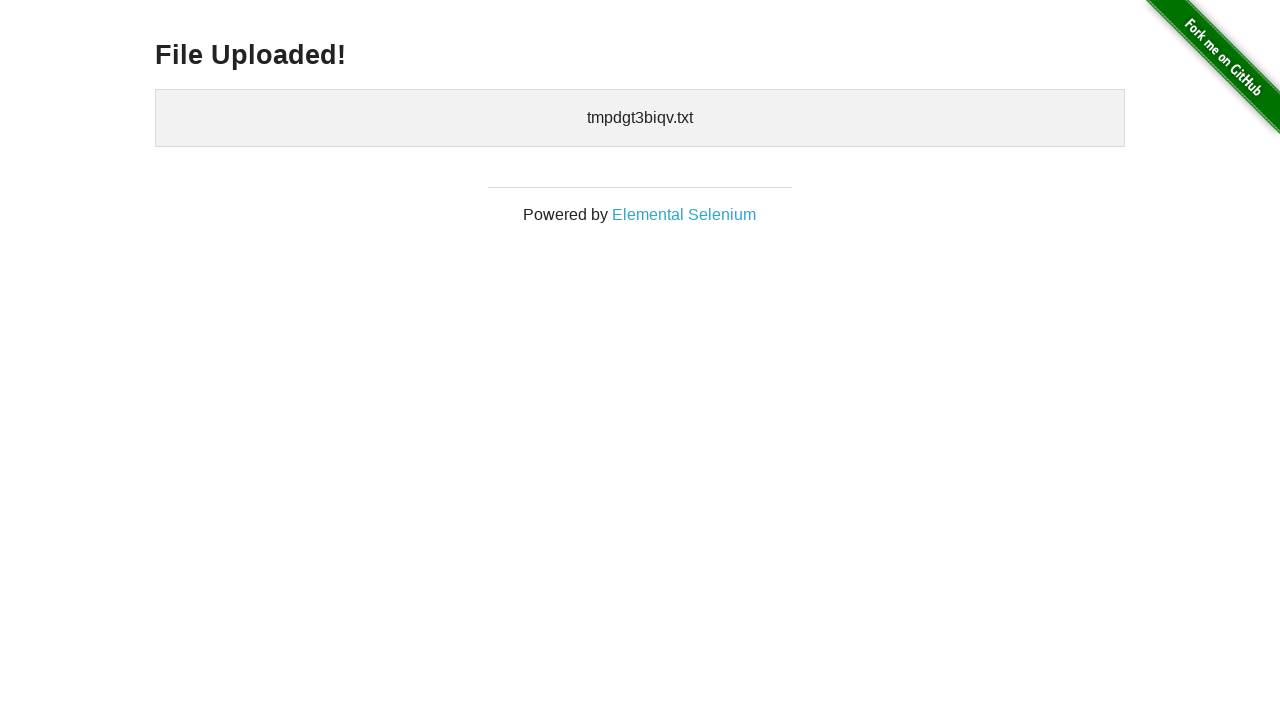